Verifies that the Join Now button exists on the FanDuel intro page

Starting URL: https://www.fanduel.com/

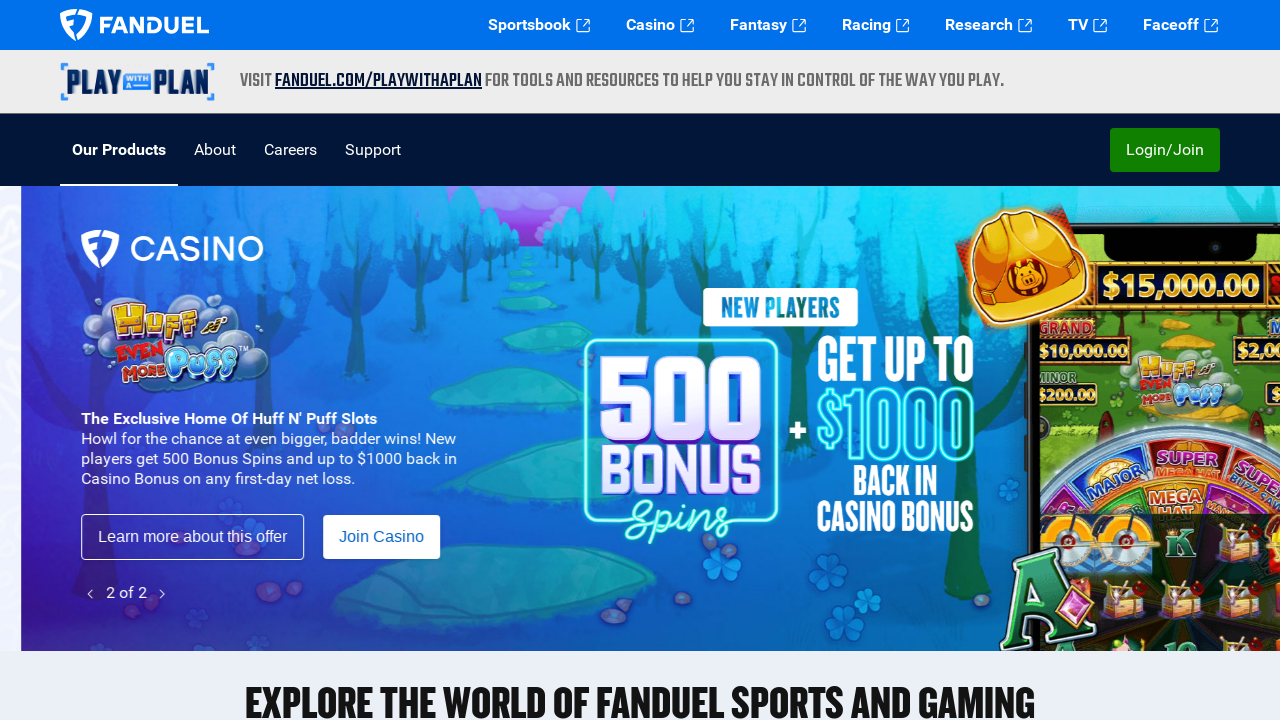

Waited for Join Now button to load on FanDuel intro page
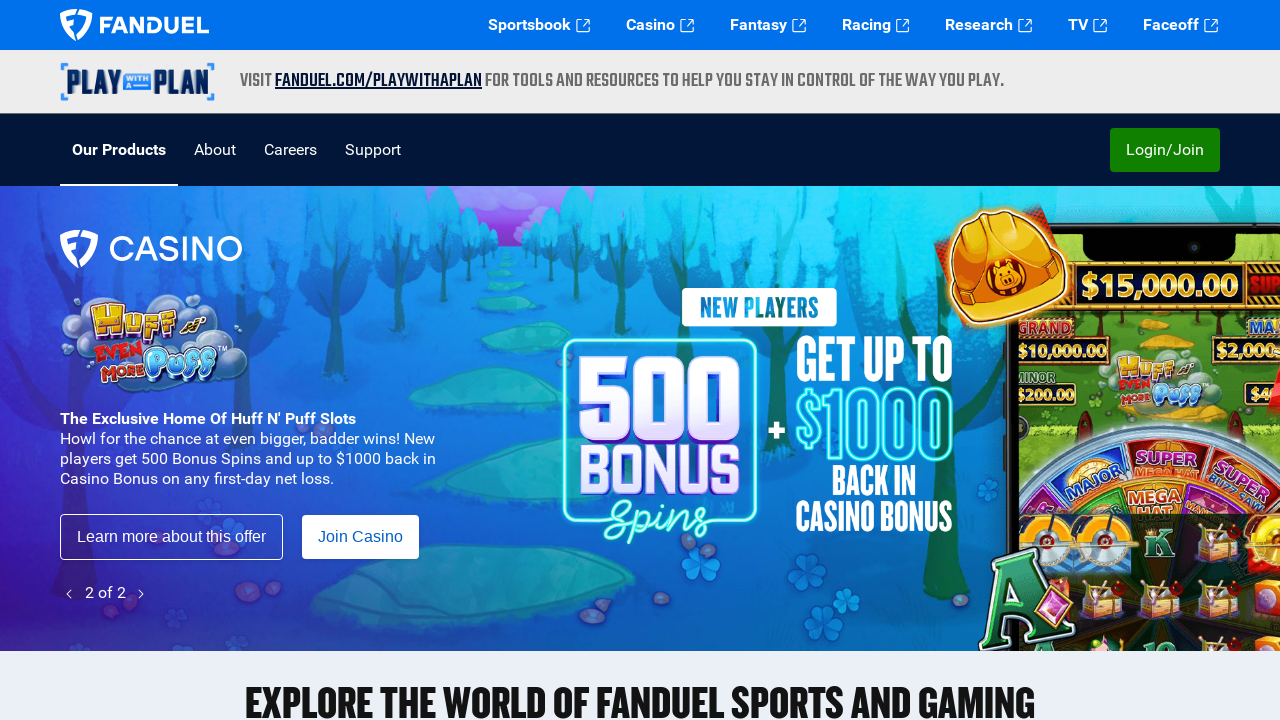

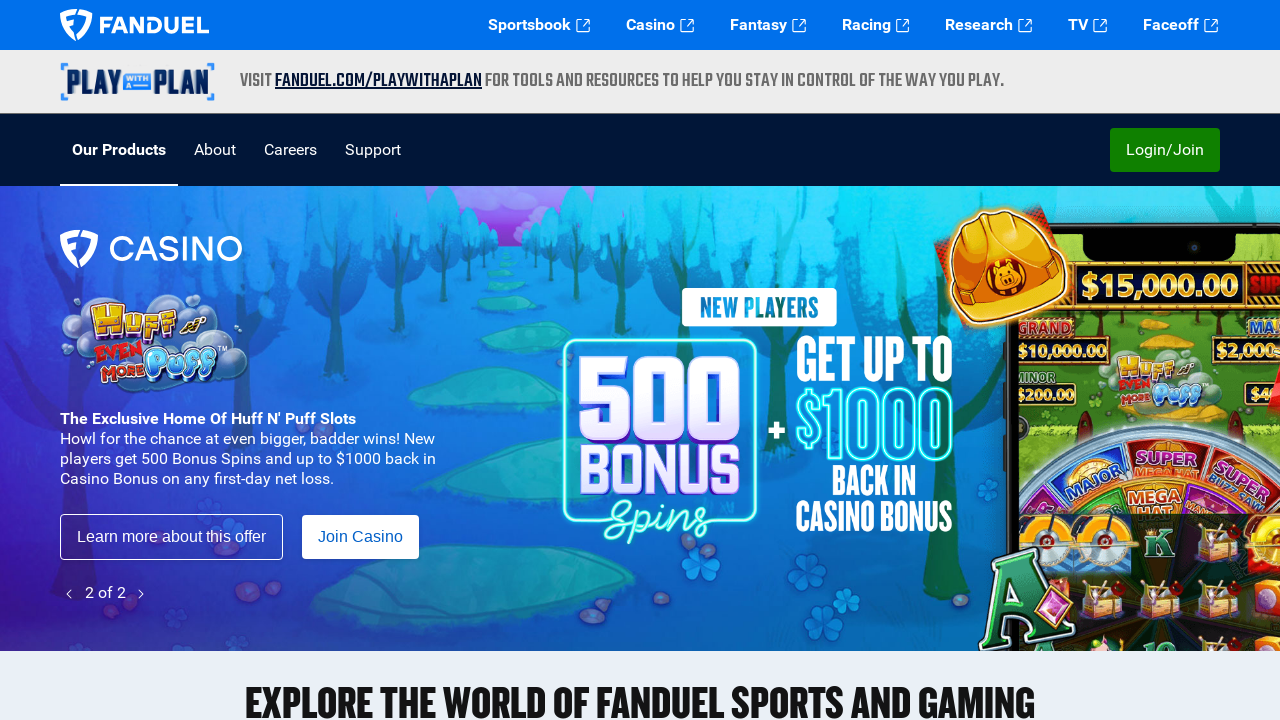